Tests dynamic page loading where an element is added to the DOM after clicking a Start button and waiting for a loading bar to complete, then verifies the finish text appears.

Starting URL: http://the-internet.herokuapp.com/dynamic_loading/2

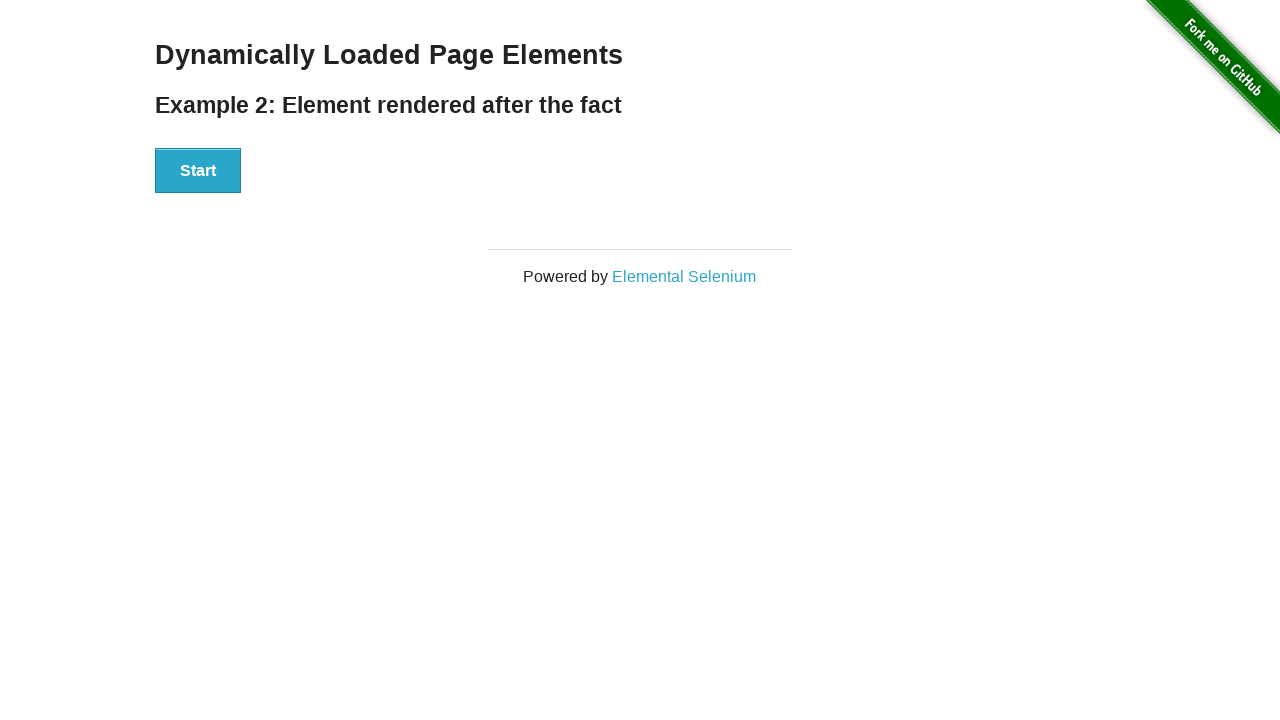

Clicked the Start button to initiate dynamic loading at (198, 171) on #start button
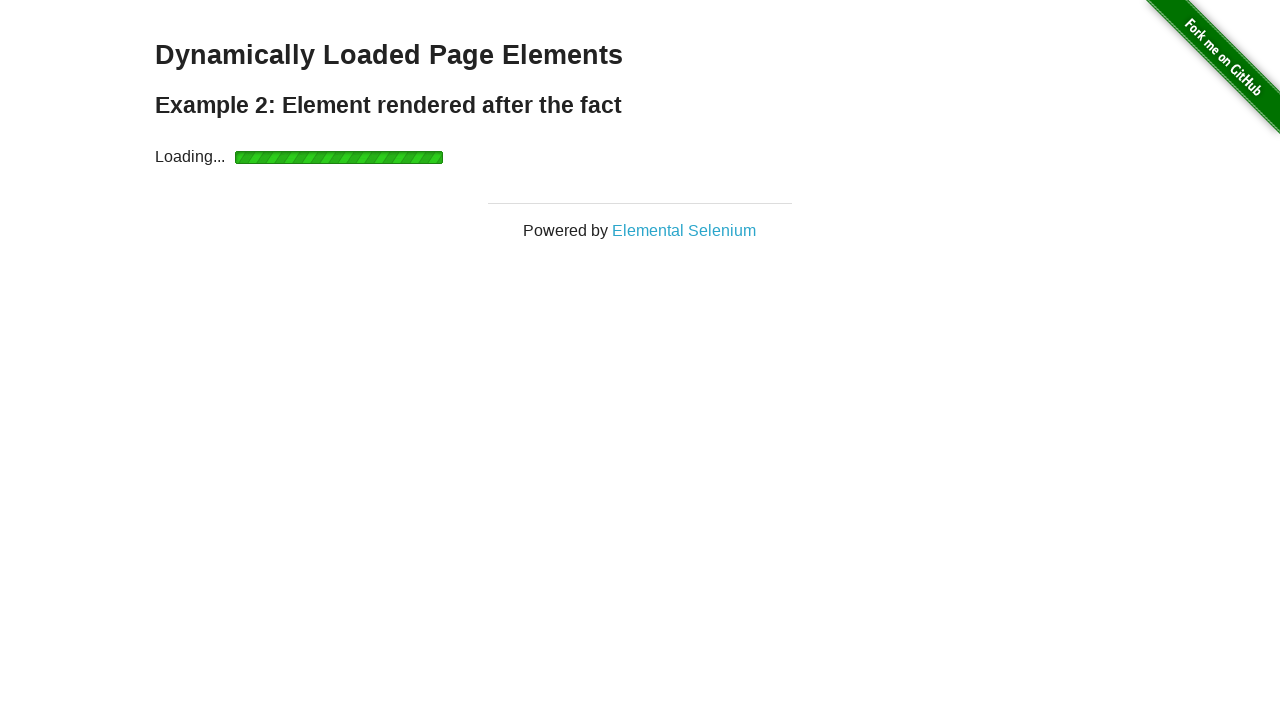

Waited for finish element to appear (loading bar completed)
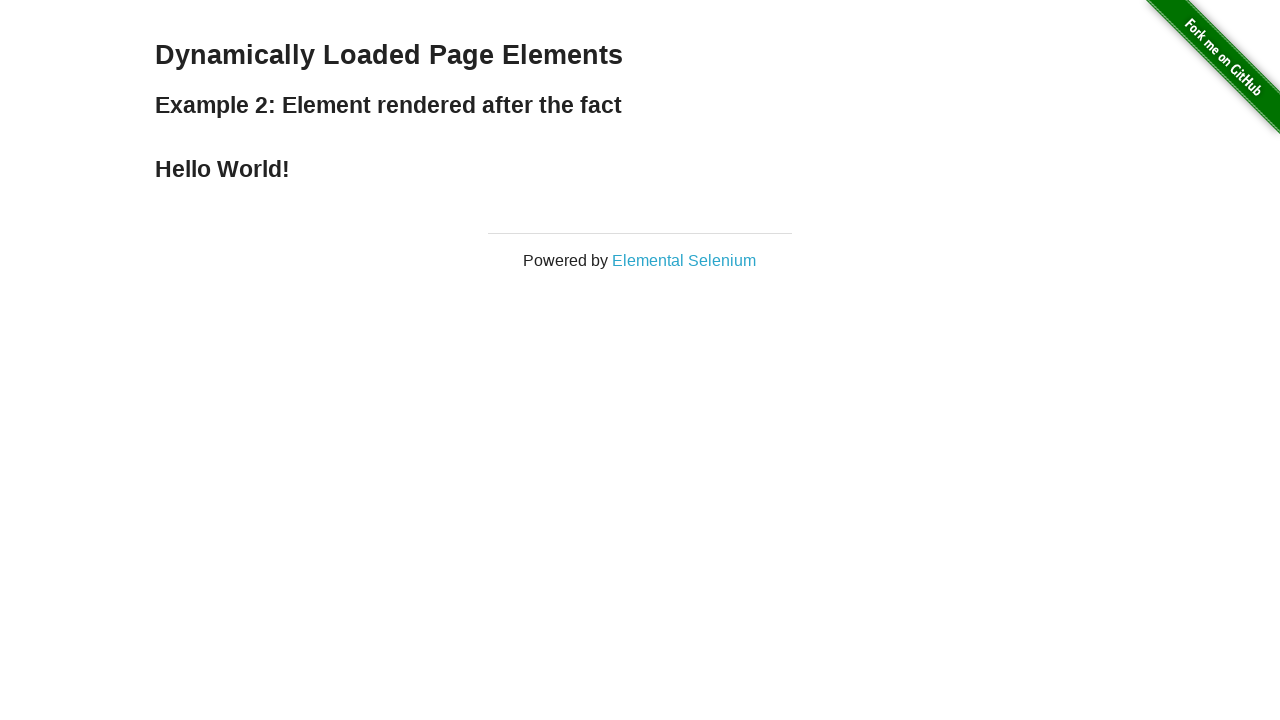

Verified that the finish text element is visible on the page
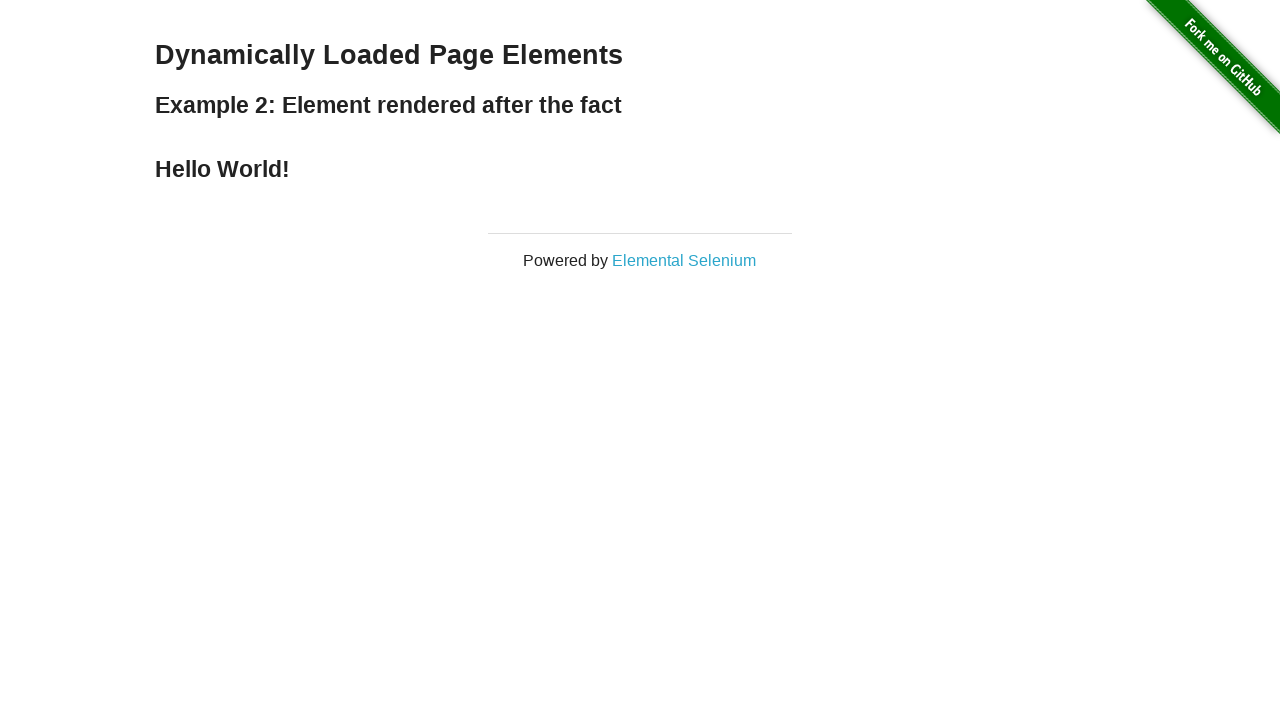

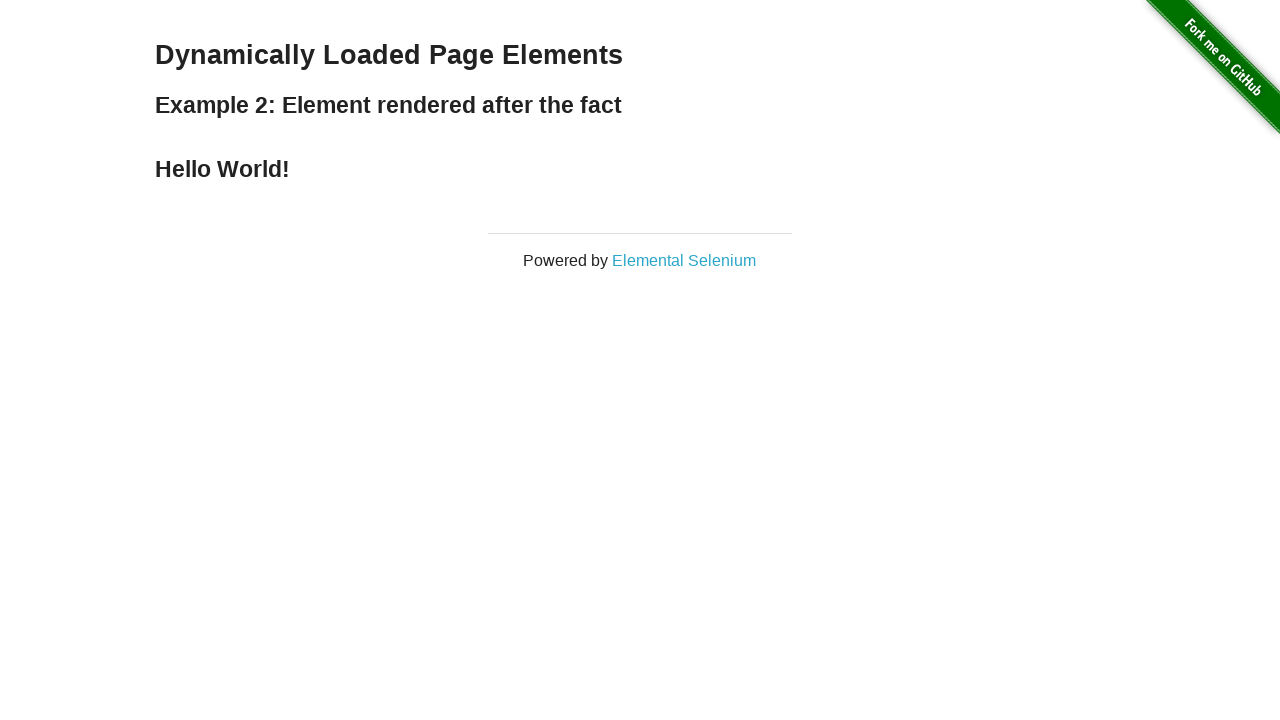